Tests checkbox functionality by verifying default states, clicking to toggle both checkboxes, and confirming their final selected/deselected states

Starting URL: https://practice.cydeo.com/checkboxes

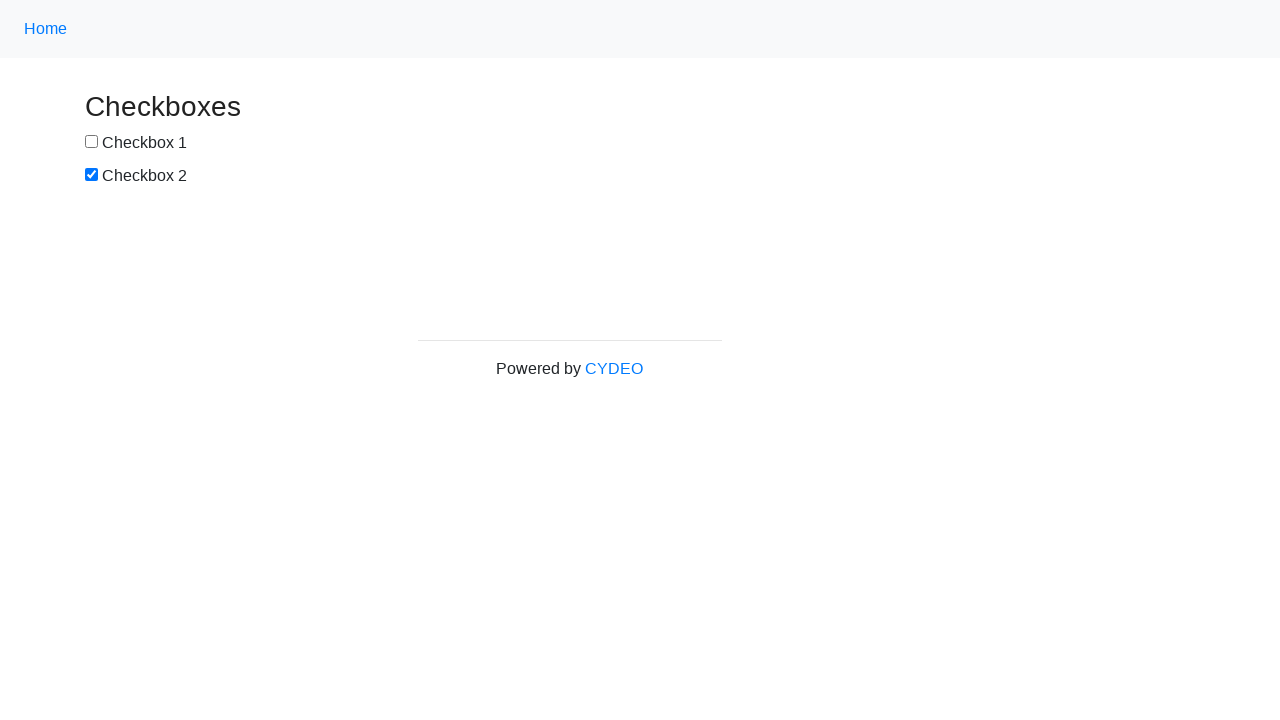

Located checkbox1 element
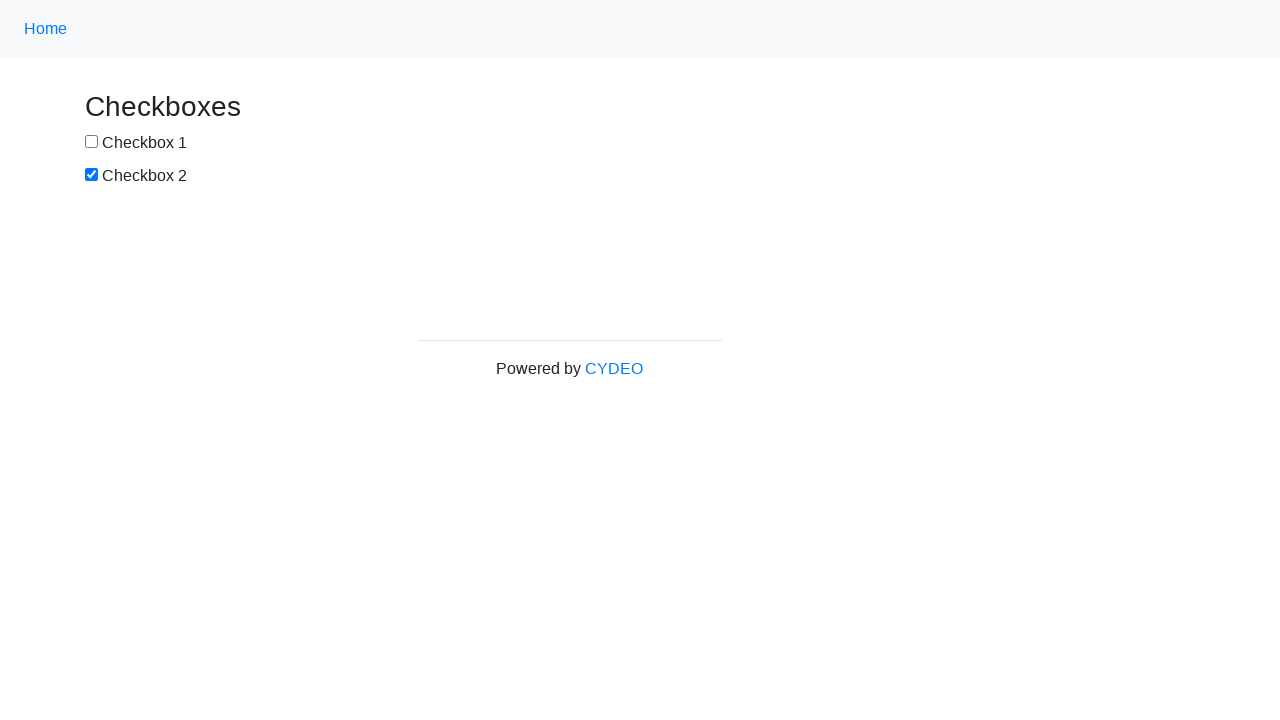

Located checkbox2 element
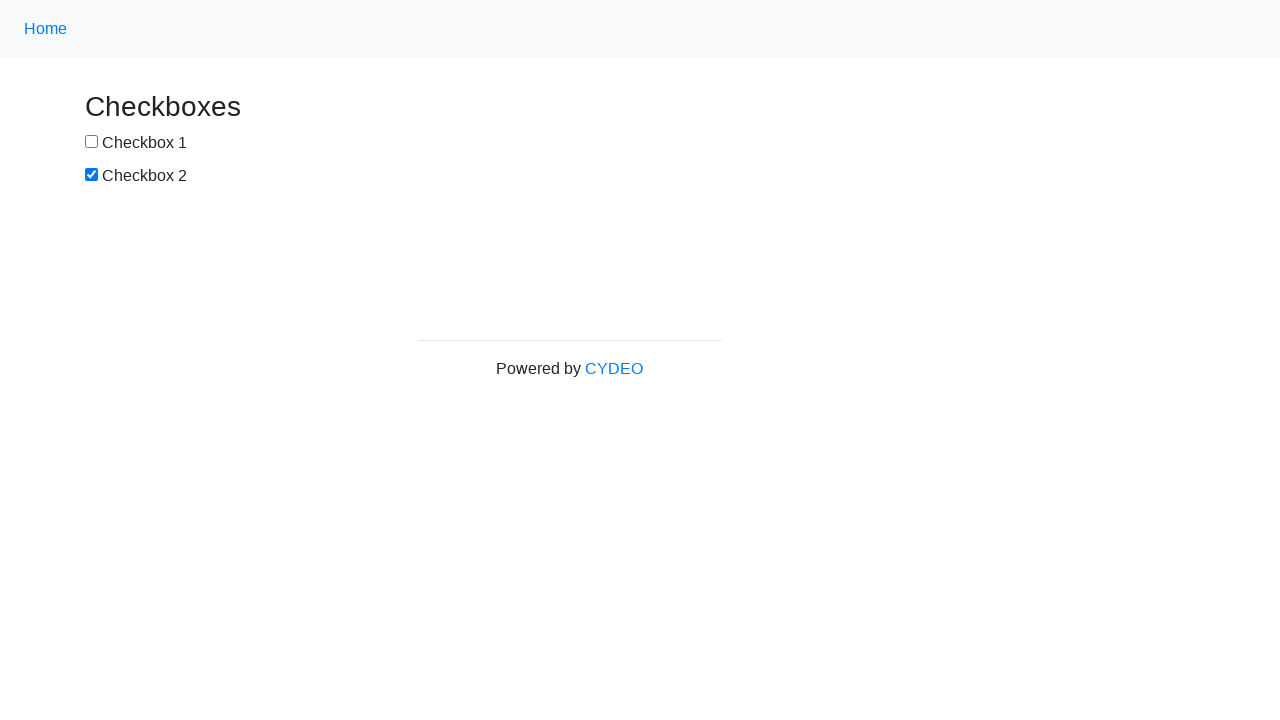

Verified checkbox 1 is not selected by default
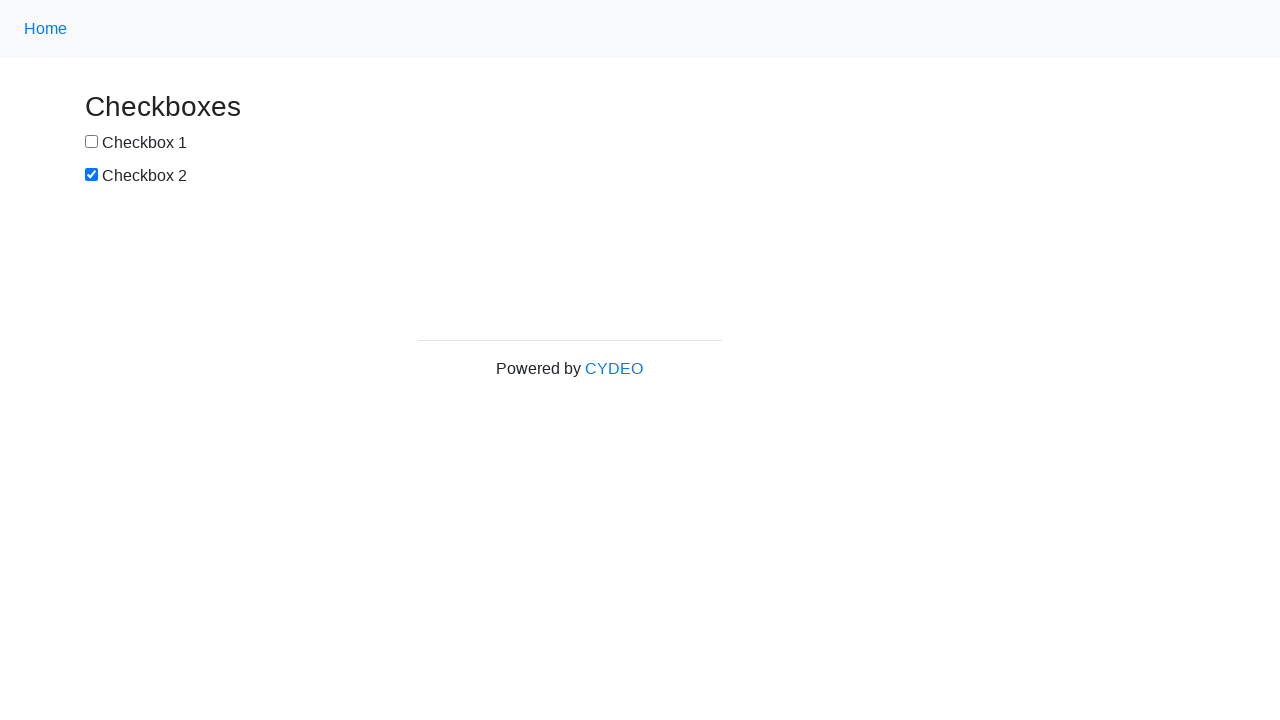

Verified checkbox 2 is selected by default
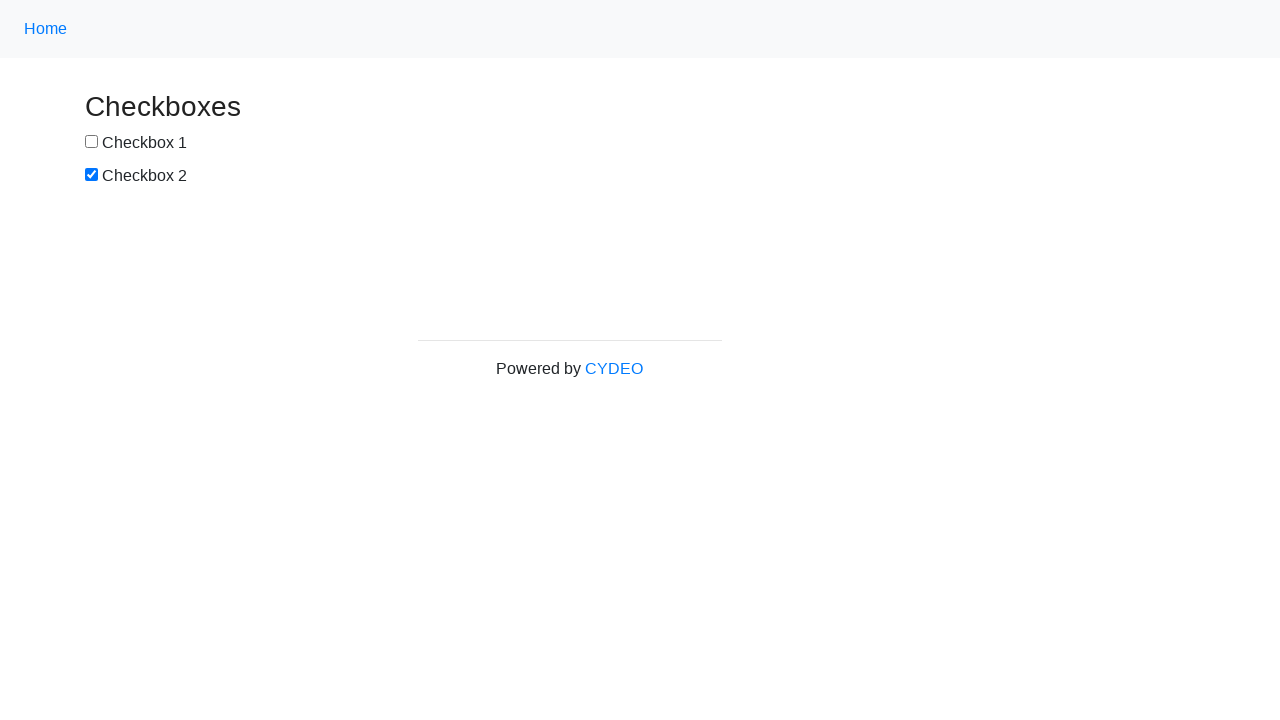

Clicked checkbox 1 to select it at (92, 142) on input[name='checkbox1']
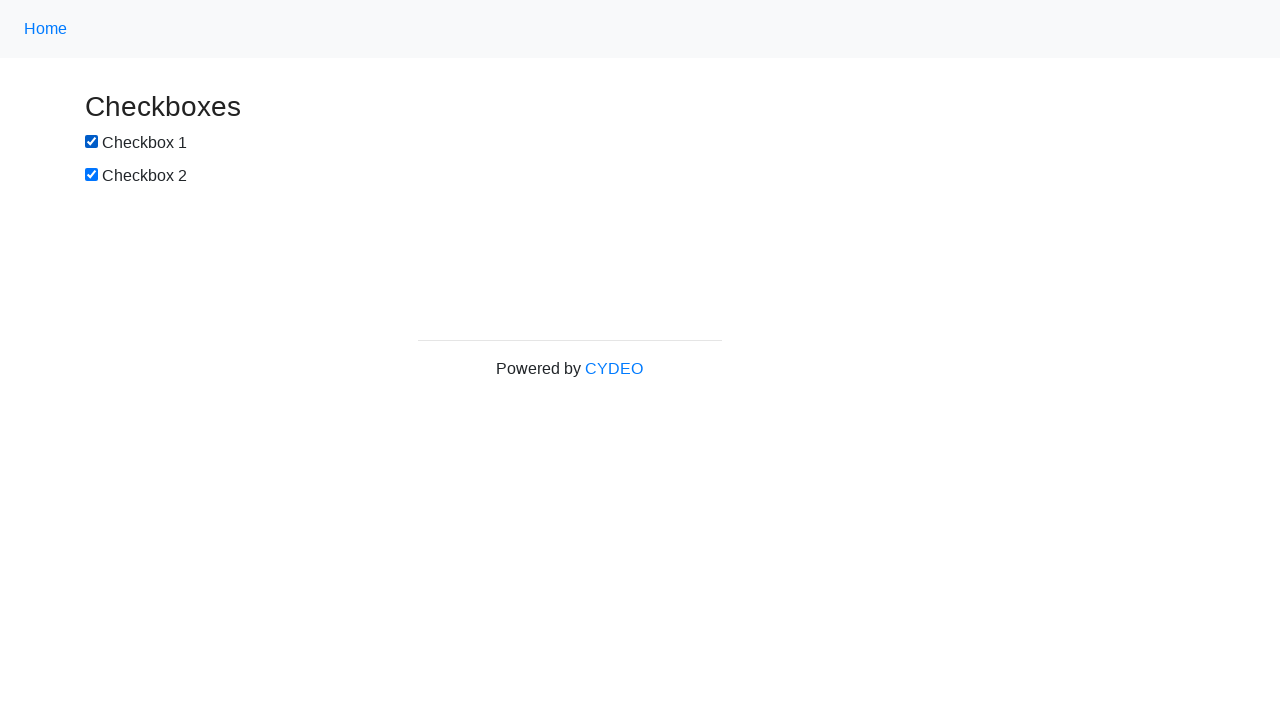

Clicked checkbox 2 to deselect it at (92, 175) on input[name='checkbox2']
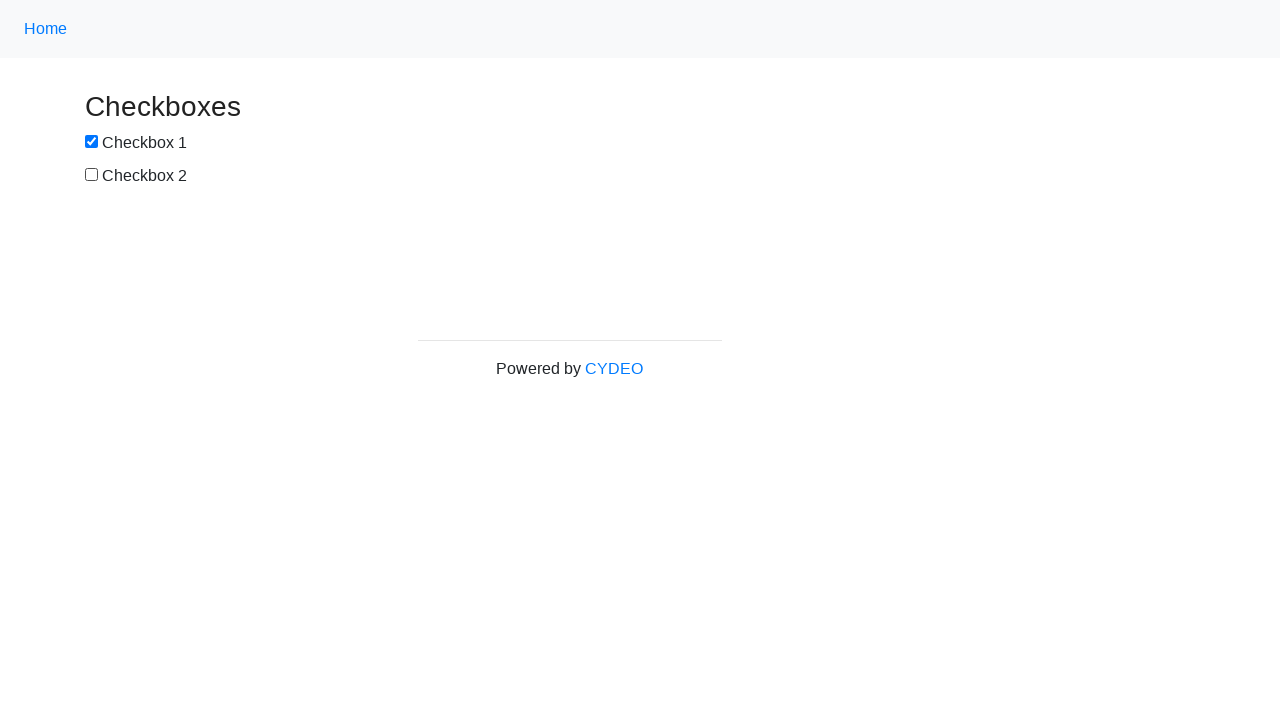

Verified checkbox 1 is now selected after clicking
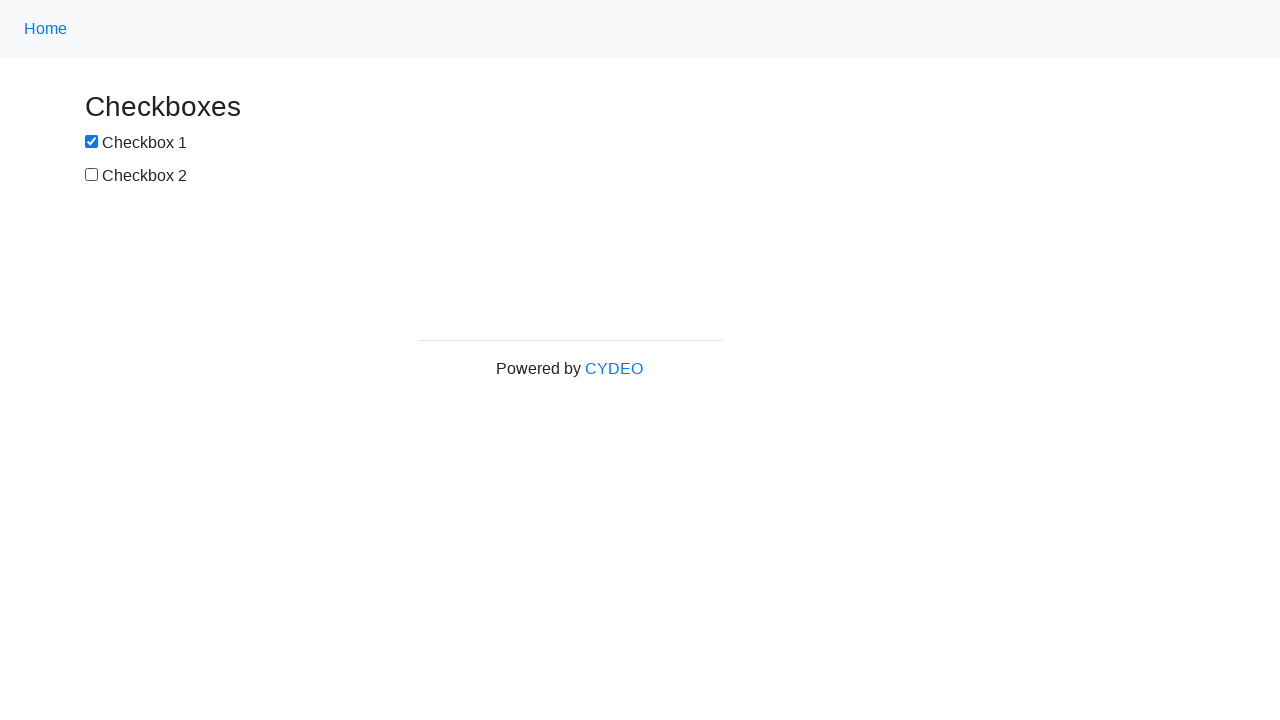

Verified checkbox 2 is now deselected after clicking
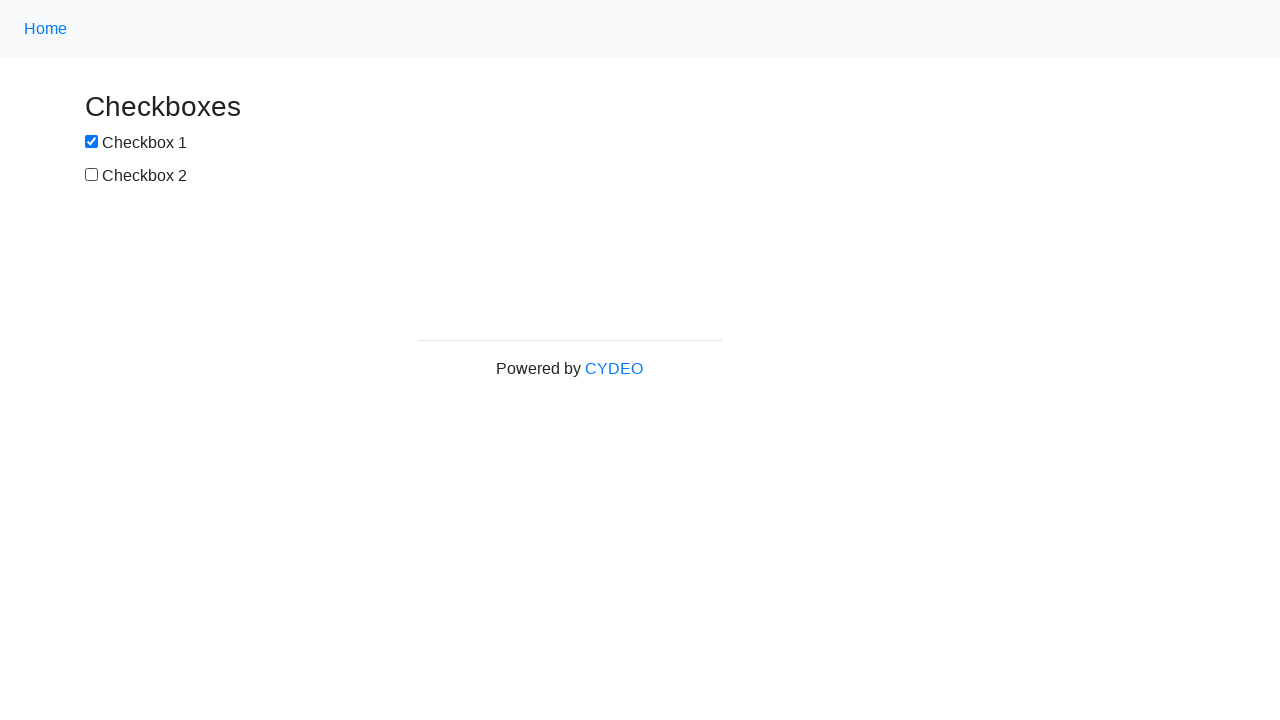

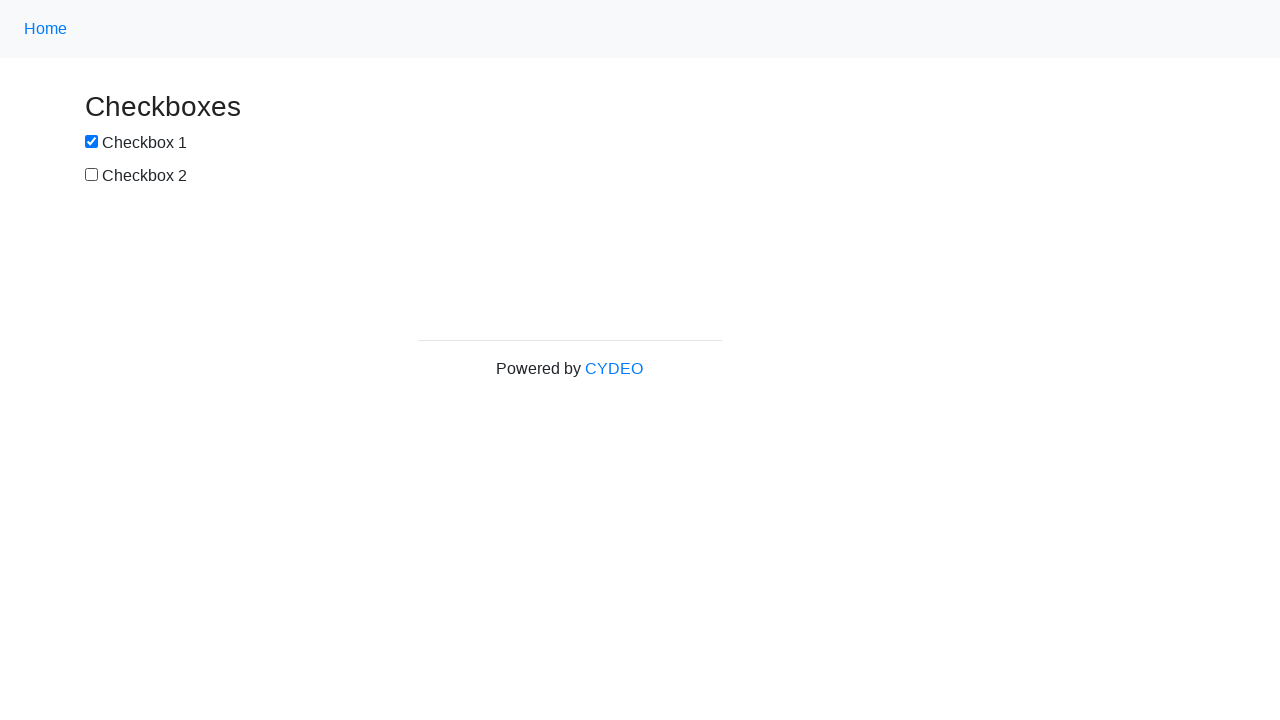